Tests alert handling functionality by navigating through menu items to trigger an alert dialog and accepting it

Starting URL: http://demo.automationtesting.in/Alerts.html

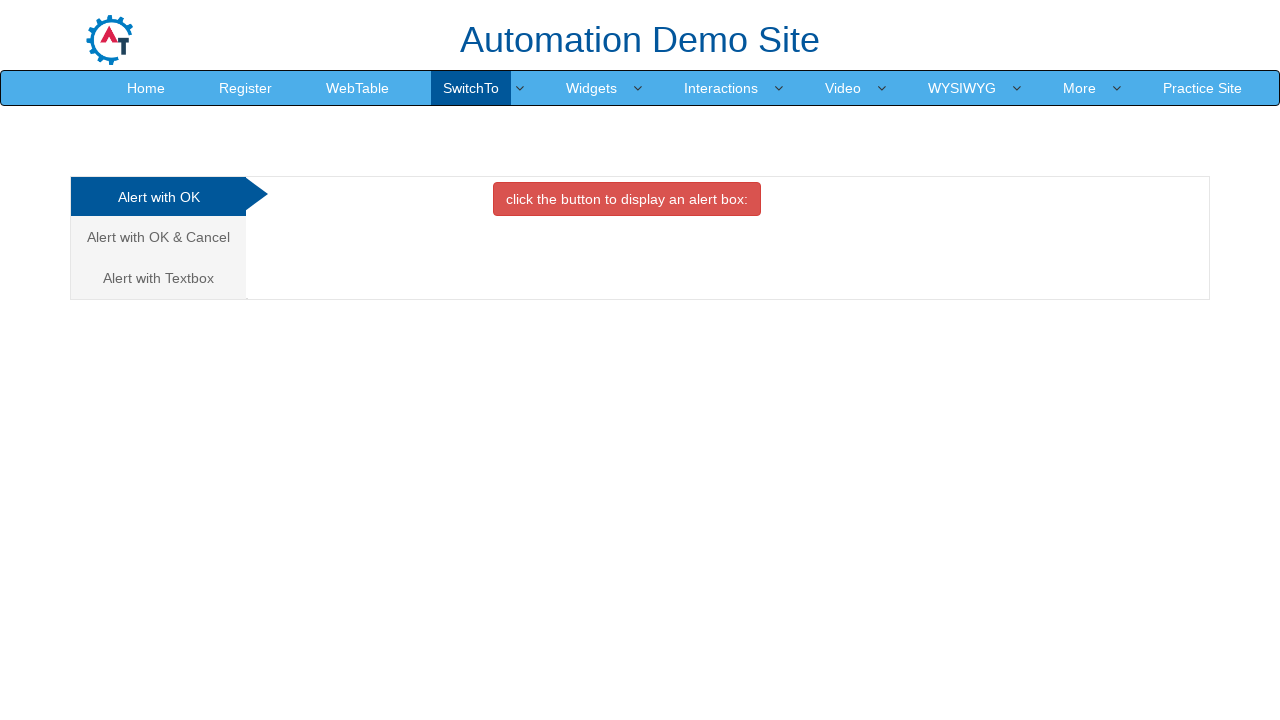

Hovered over SwitchTo menu at (471, 88) on text=SwitchTo
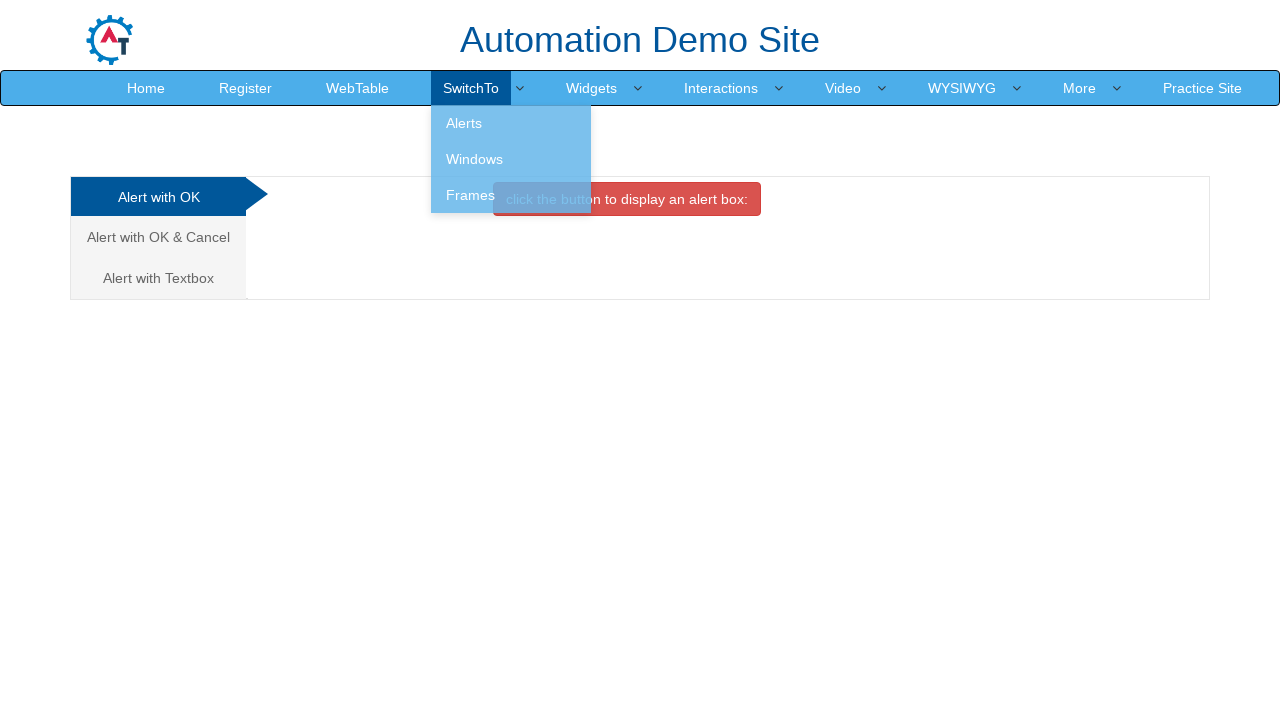

Clicked on Alerts submenu item at (511, 123) on a:text('Alerts')
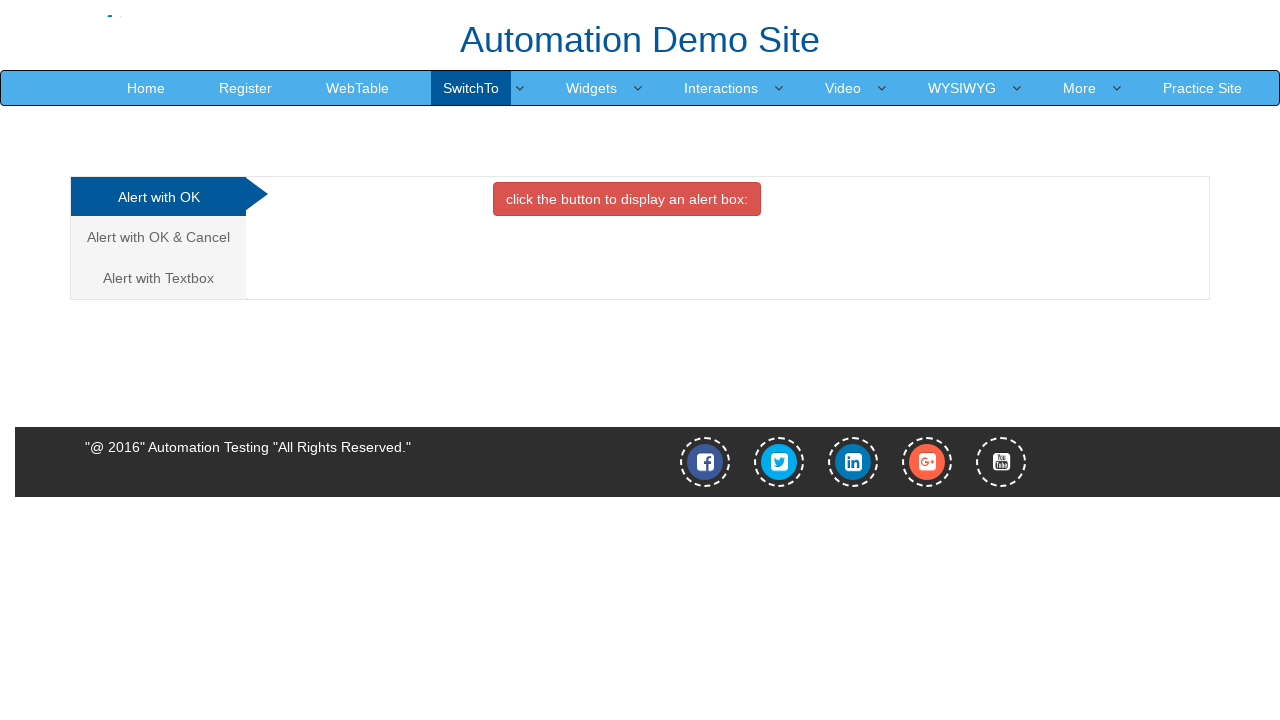

Clicked button to trigger alert dialog at (627, 199) on xpath=/html/body/div[1]/div/div/div/div[2]/div[1]/button
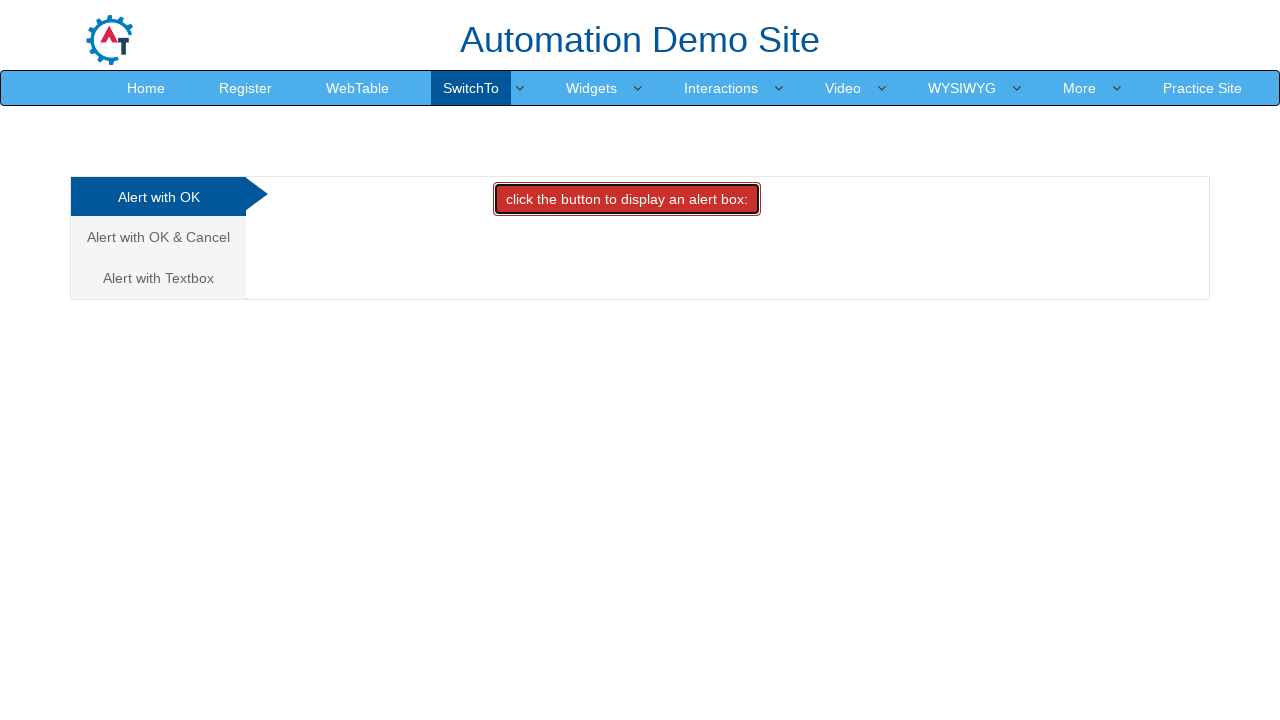

Set up dialog handler to accept alert
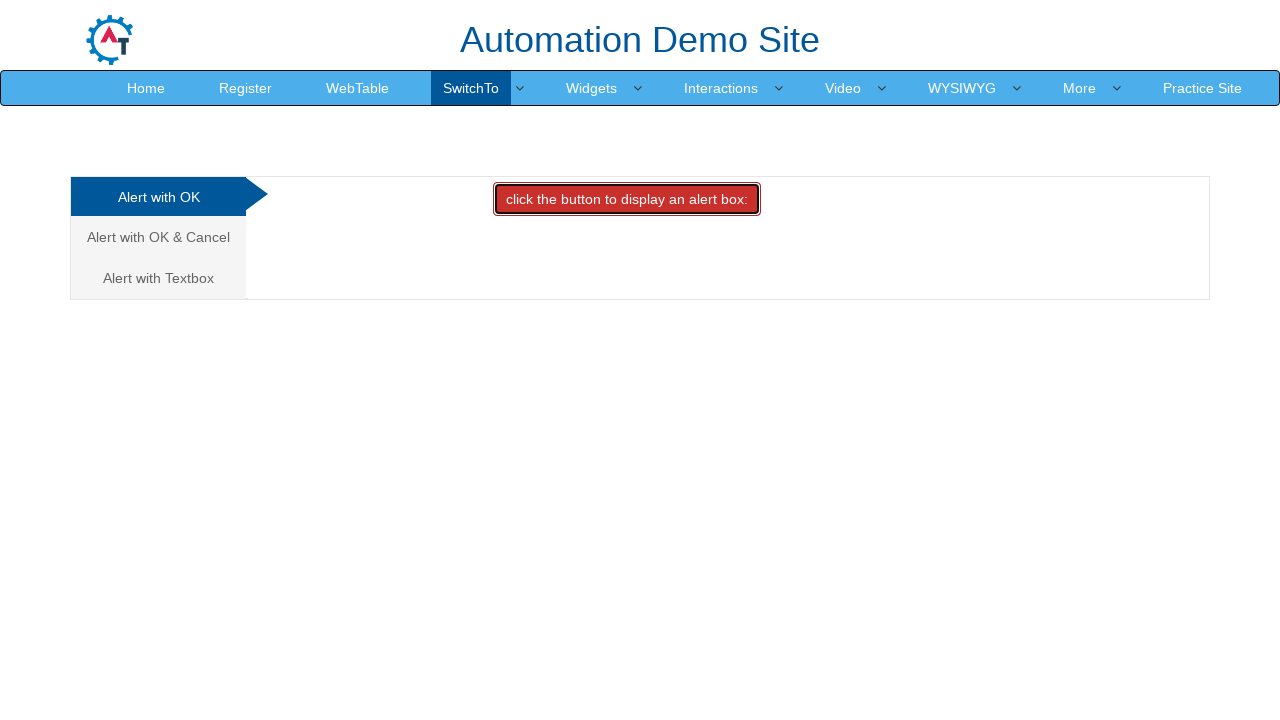

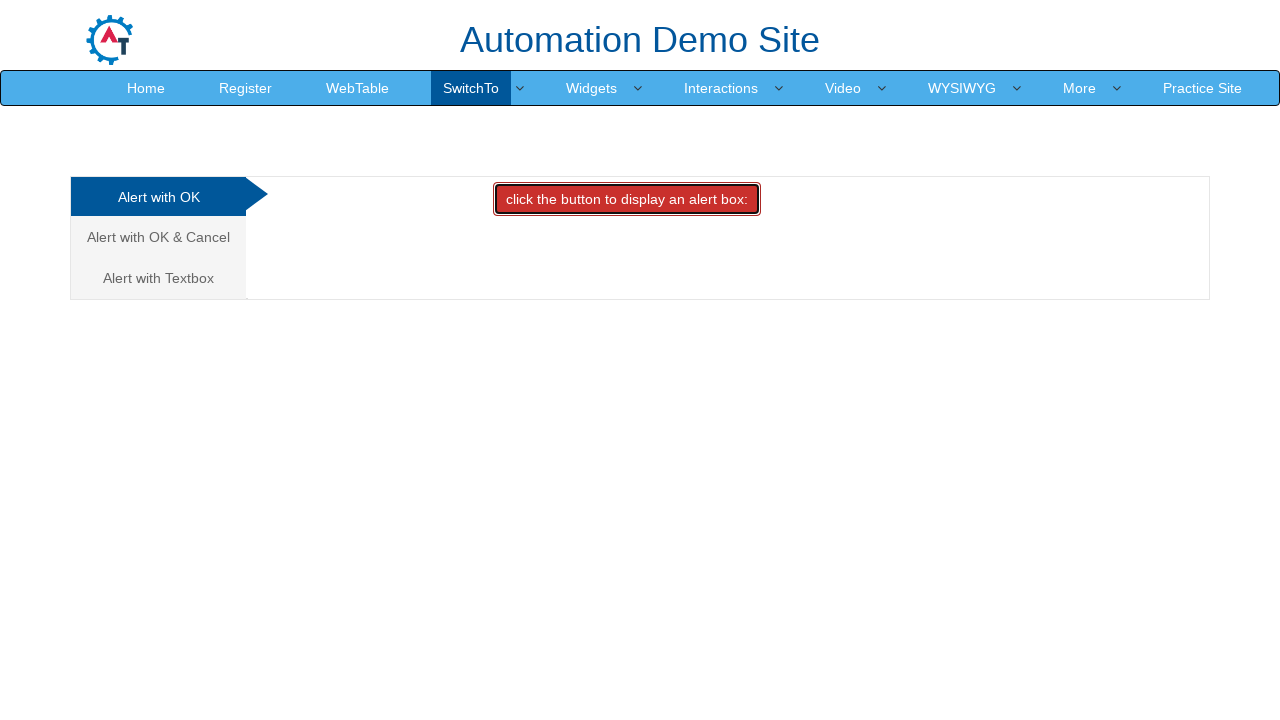